Tests file download functionality by navigating to the upload-download page and clicking the download button to initiate a file download.

Starting URL: https://demoqa.com/upload-download

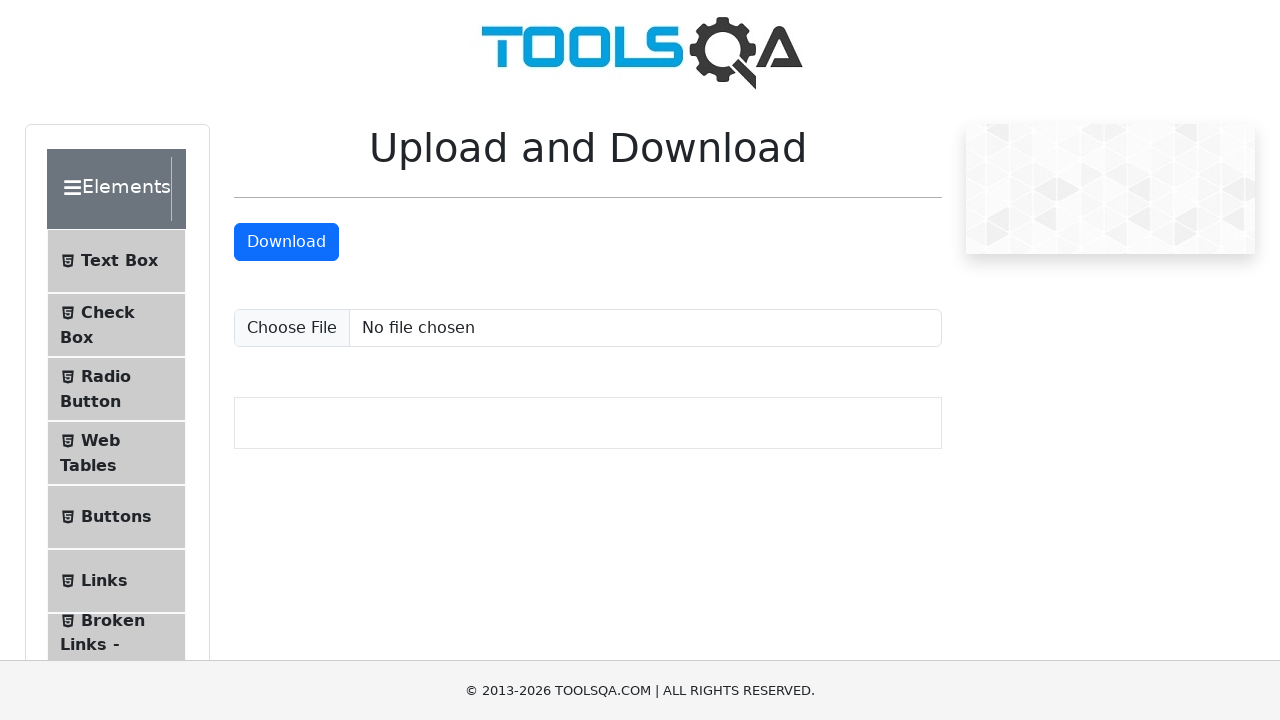

Scrolled down 200 pixels to view download button
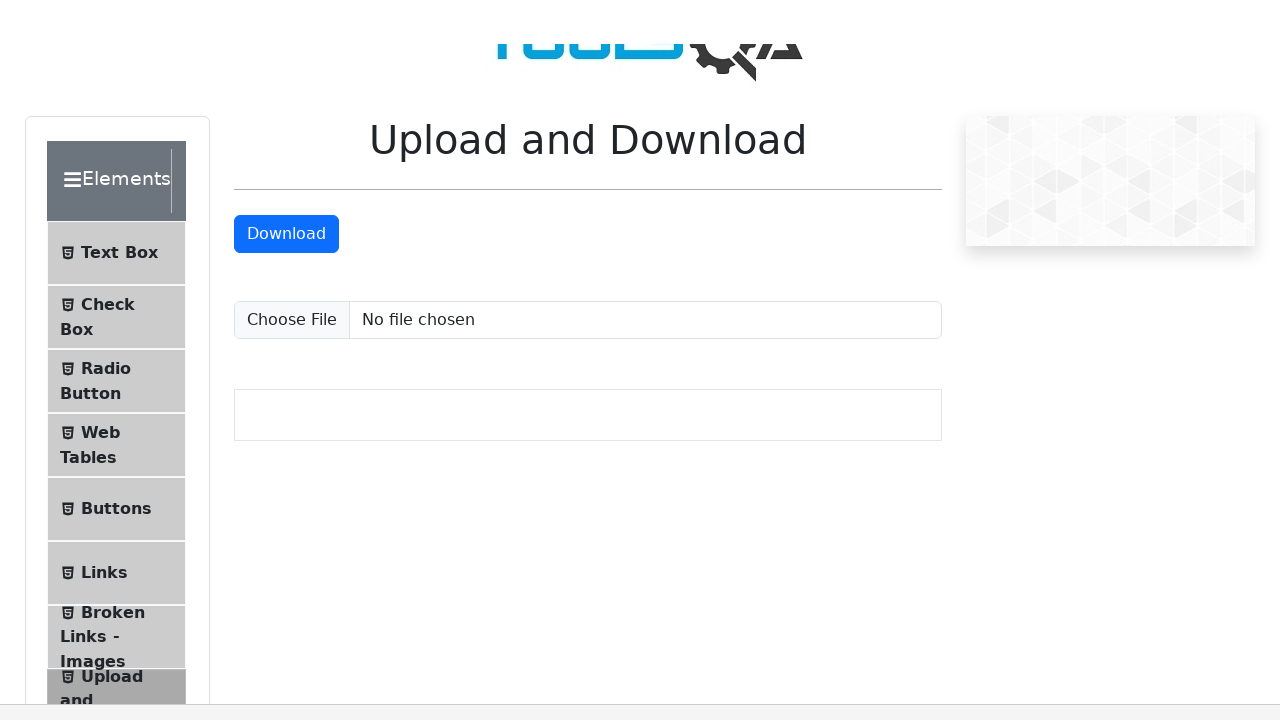

Clicked download button to initiate file download at (286, 42) on #downloadButton
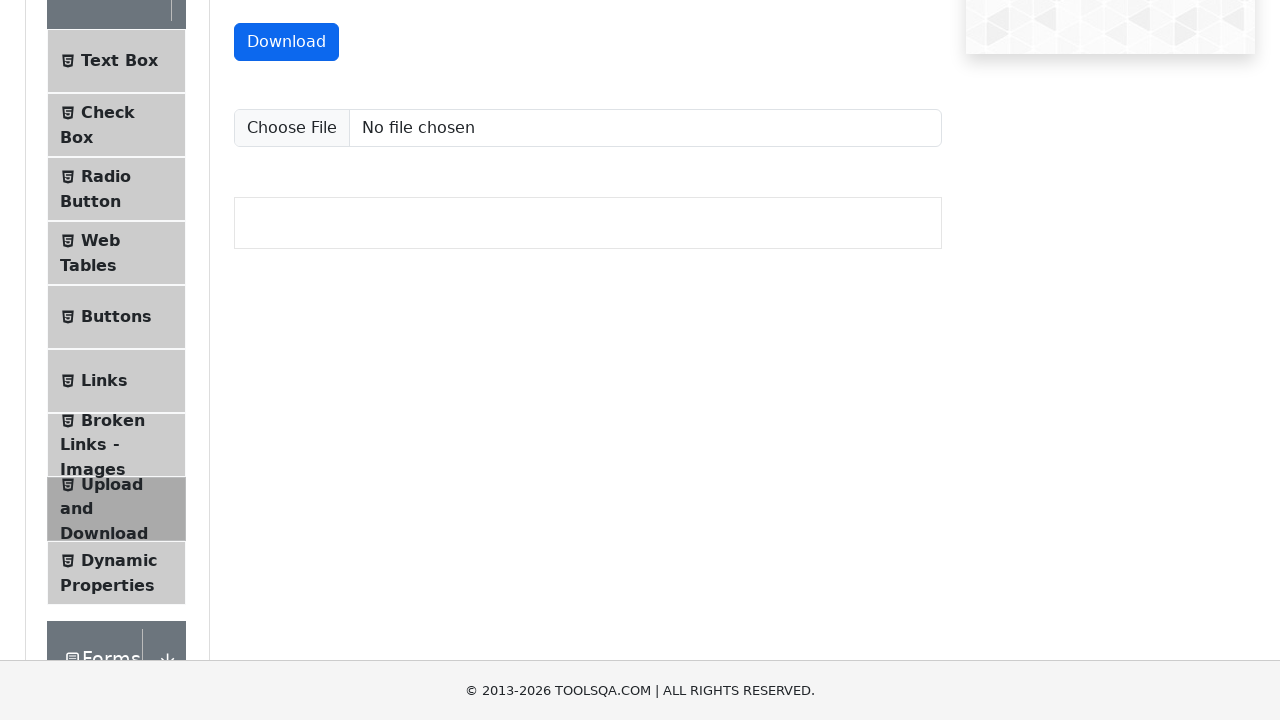

Waited 2 seconds for download to start
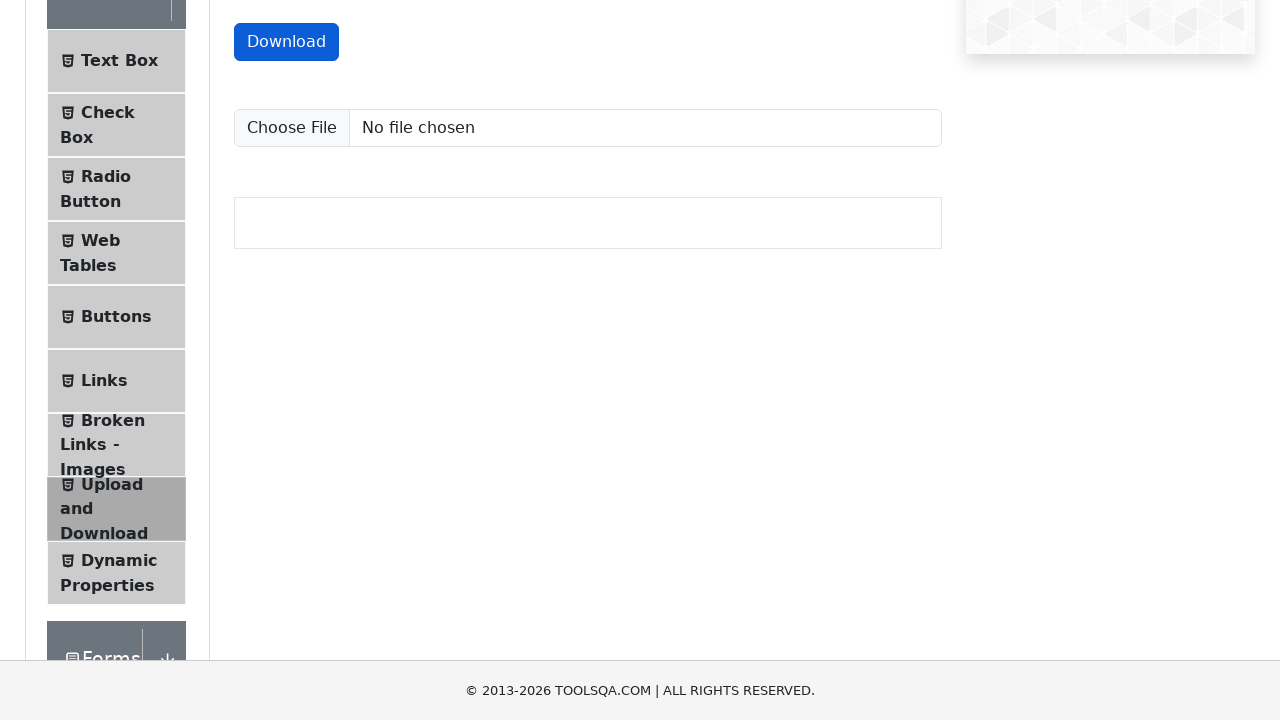

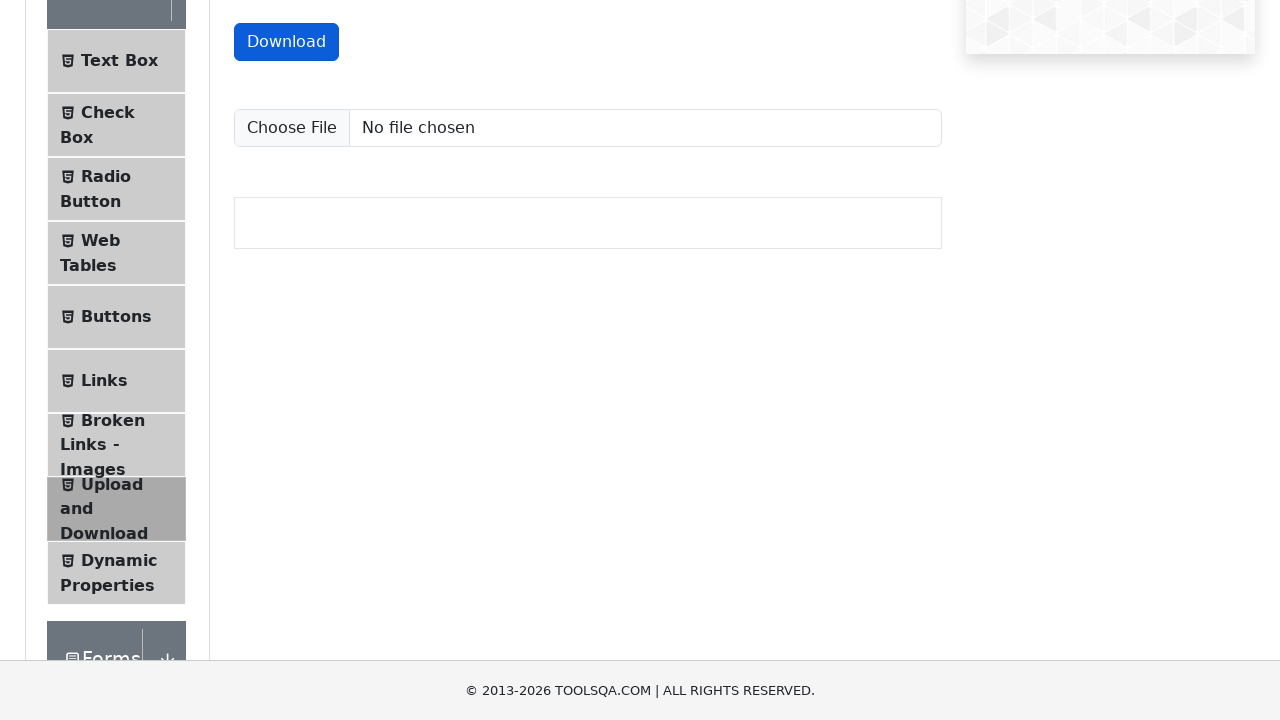